Tests keyboard input functionality by clicking an input field and typing text with spaces and backspace

Starting URL: http://sahitest.com/demo/label.htm

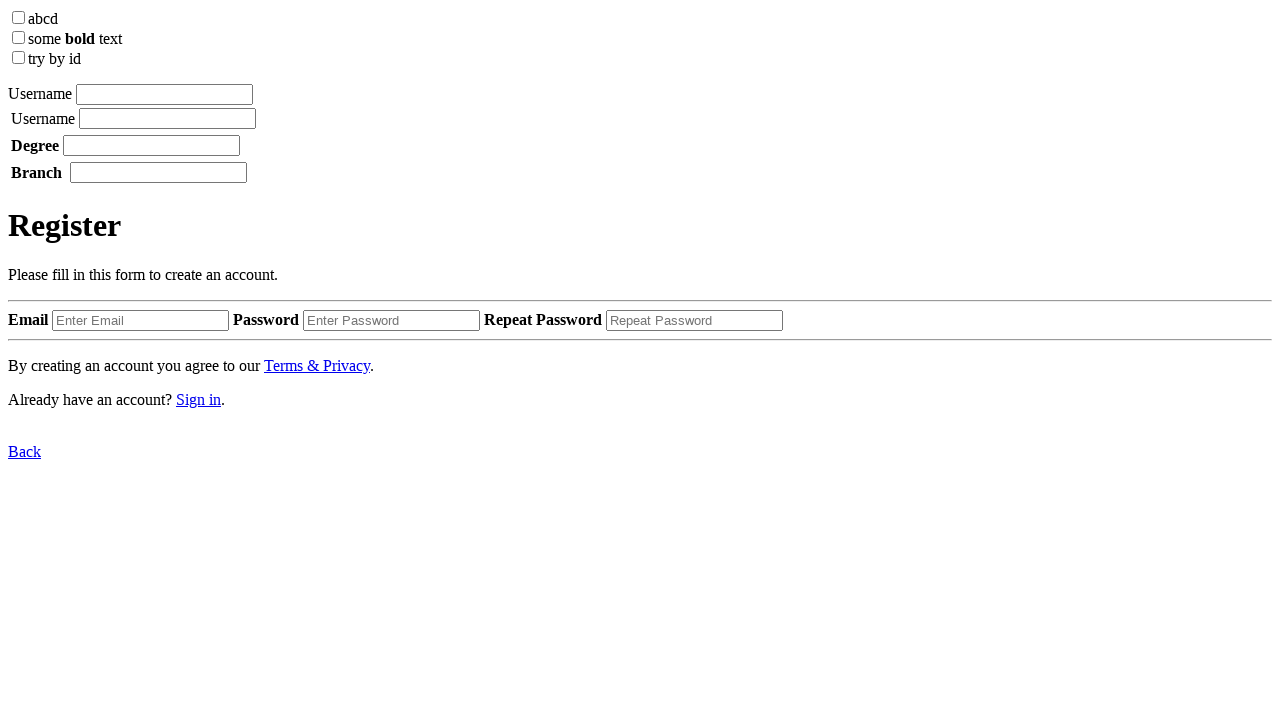

Clicked the input field at (164, 94) on xpath=/html/body/label[1]/input
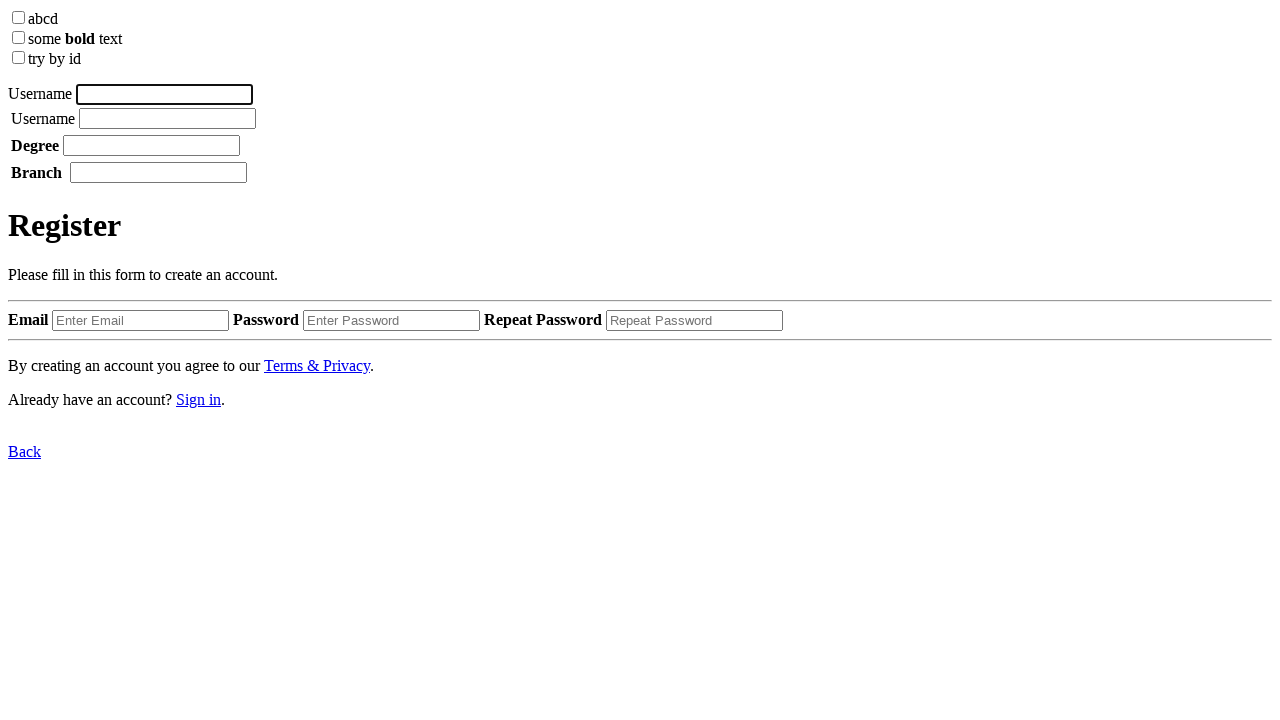

Typed 'TOM AND JERRY ARE GOOD' into the input field
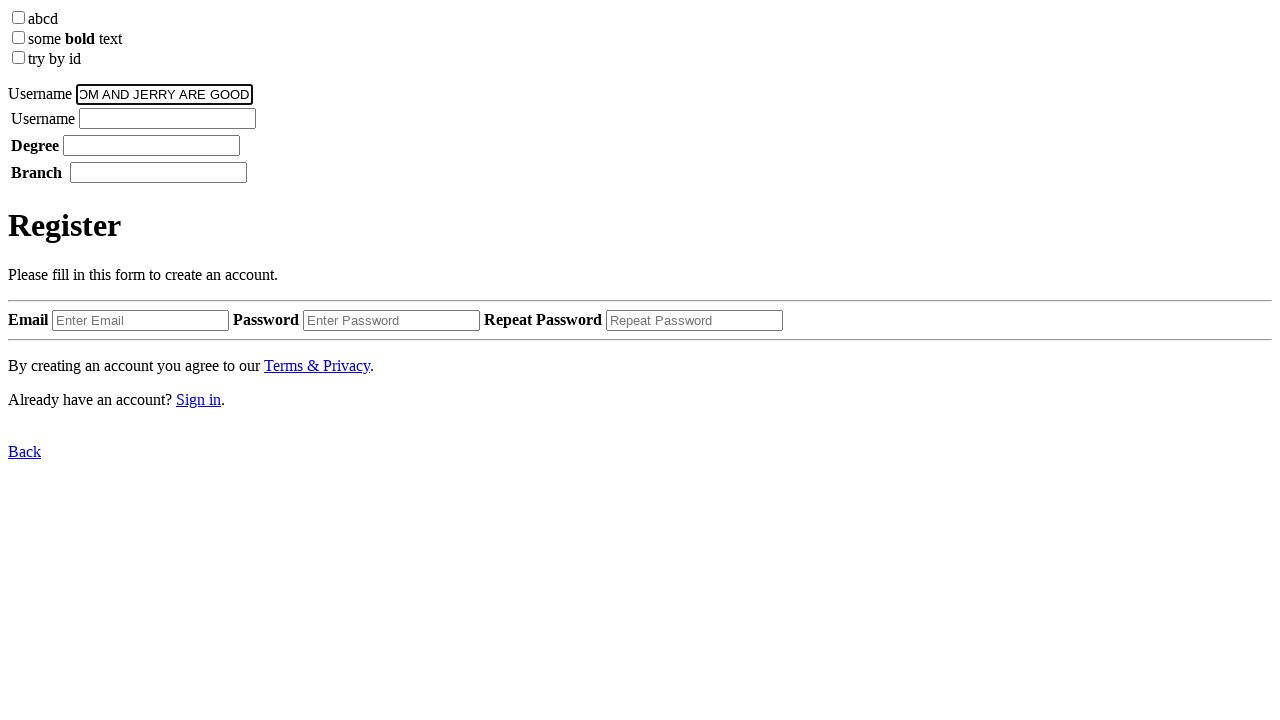

Pressed Backspace key to delete the last character
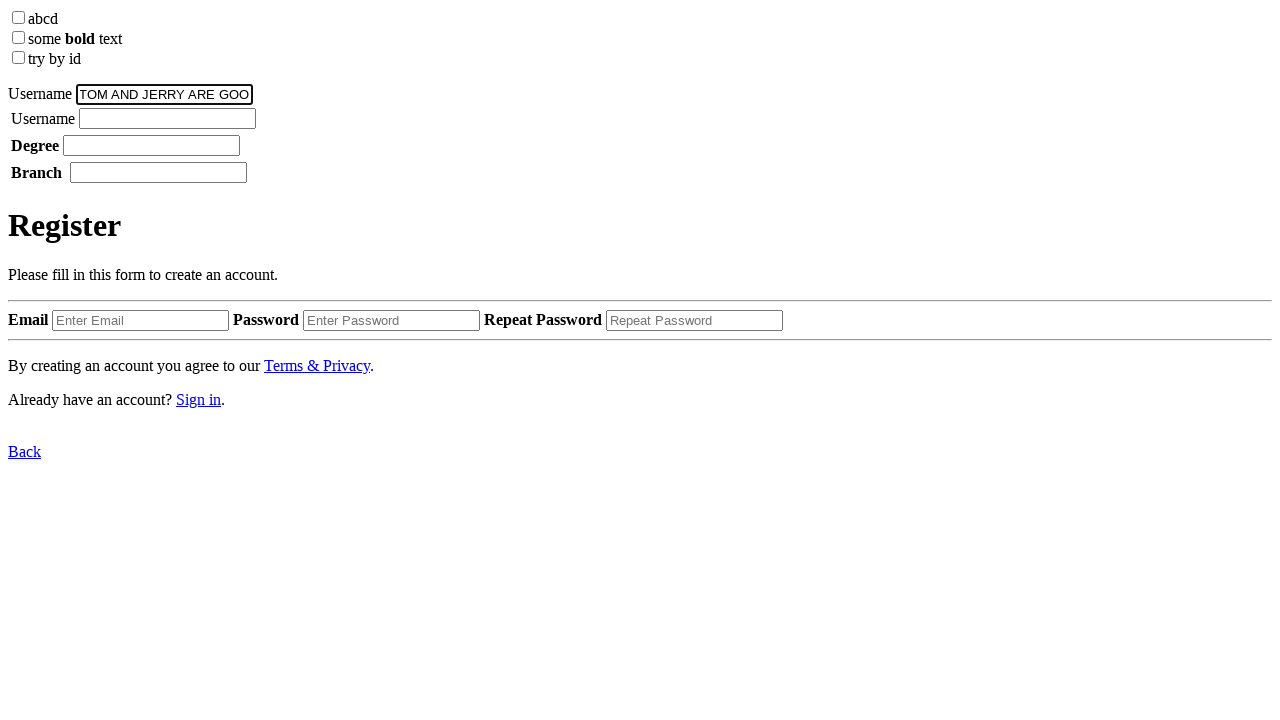

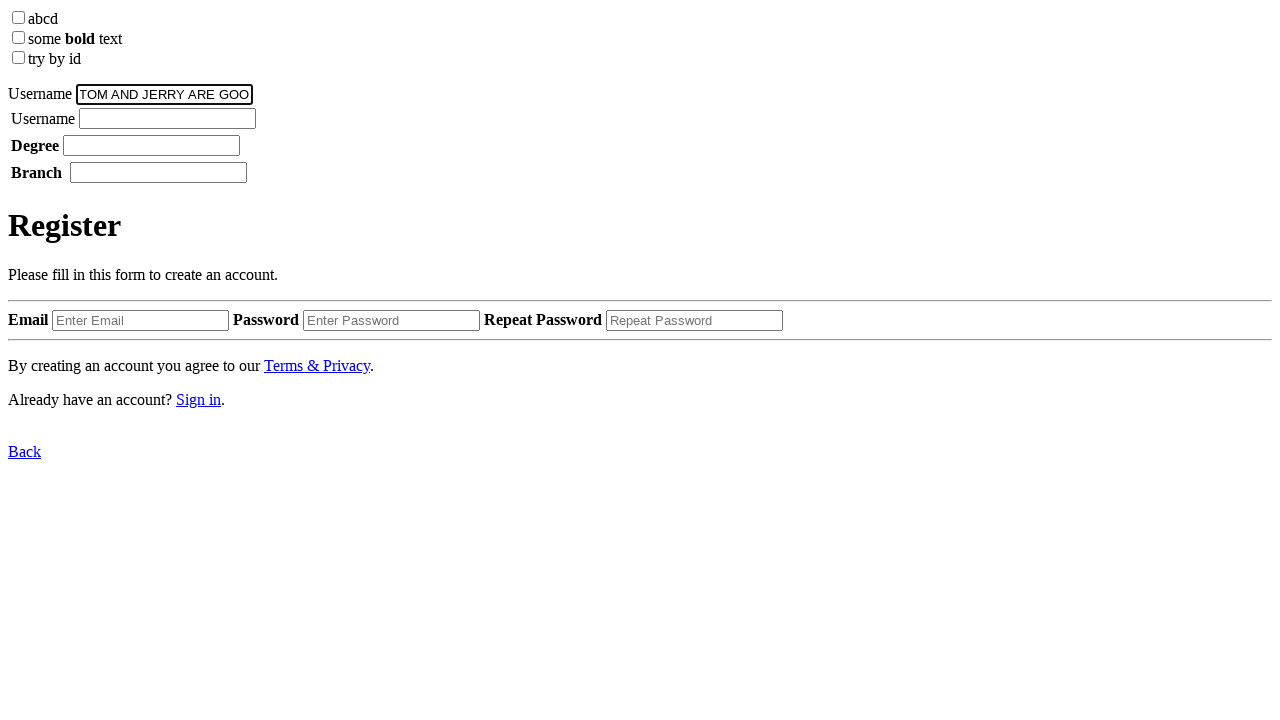